Tests dynamic controls by removing a checkbox and enabling a disabled input field, verifying the state changes

Starting URL: http://the-internet.herokuapp.com/dynamic_controls

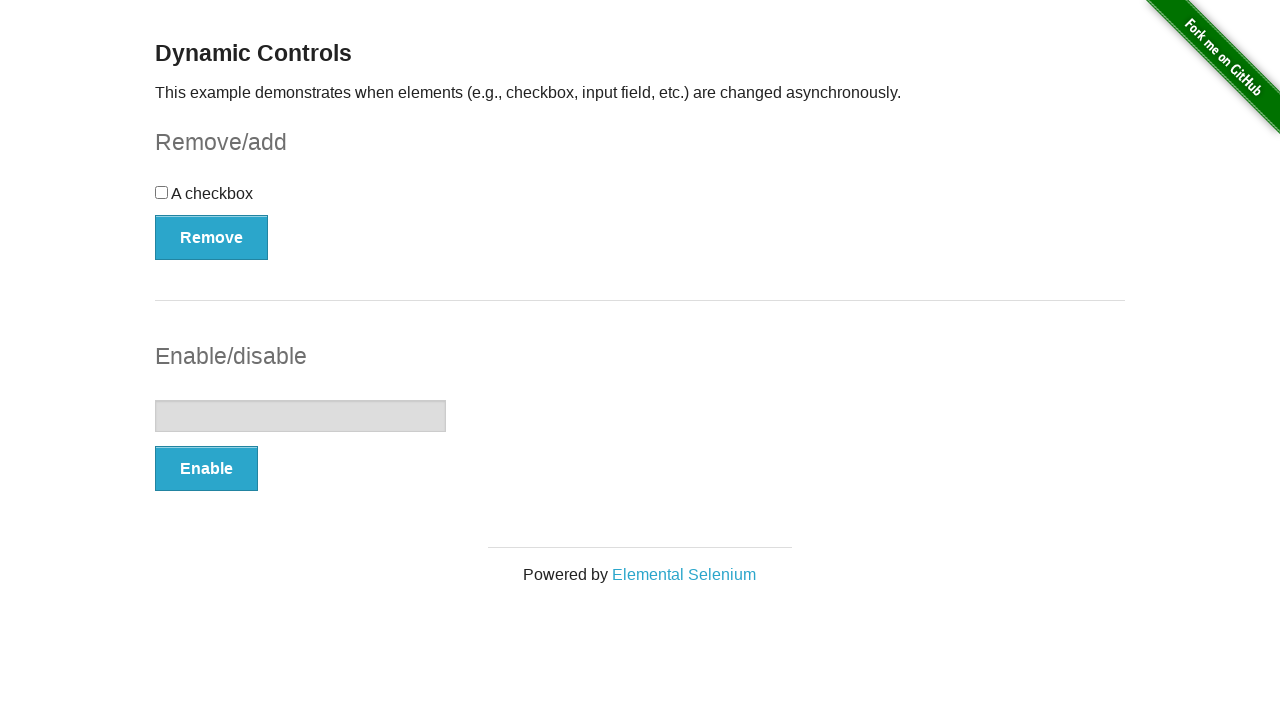

Checkbox is visible on the page
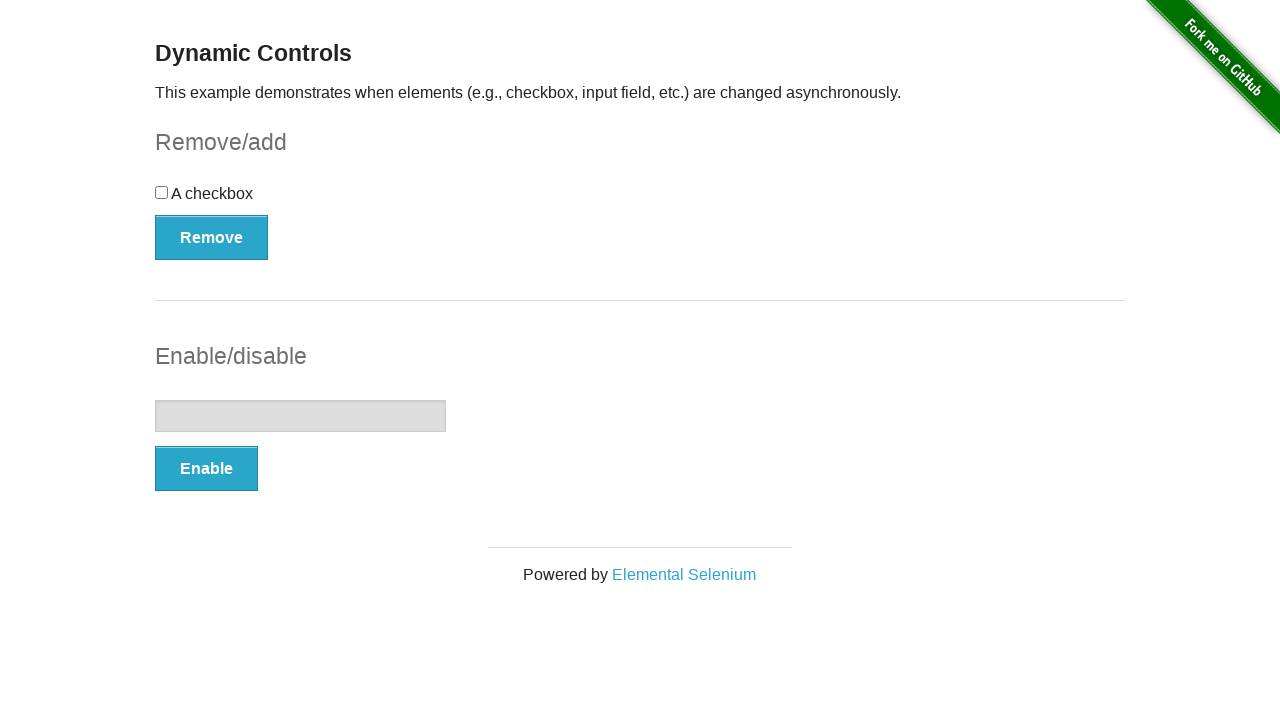

Clicked Remove button to remove the checkbox at (212, 237) on xpath=//*[text()='Remove']
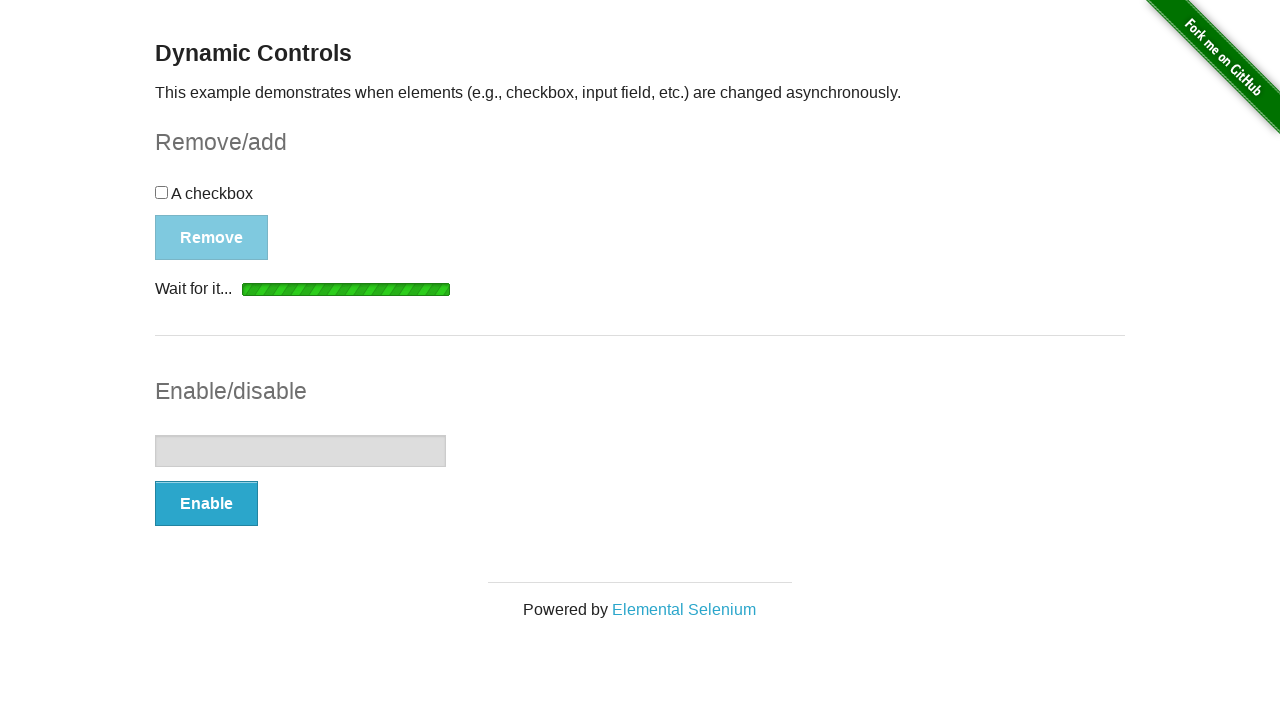

Message appeared confirming checkbox removal
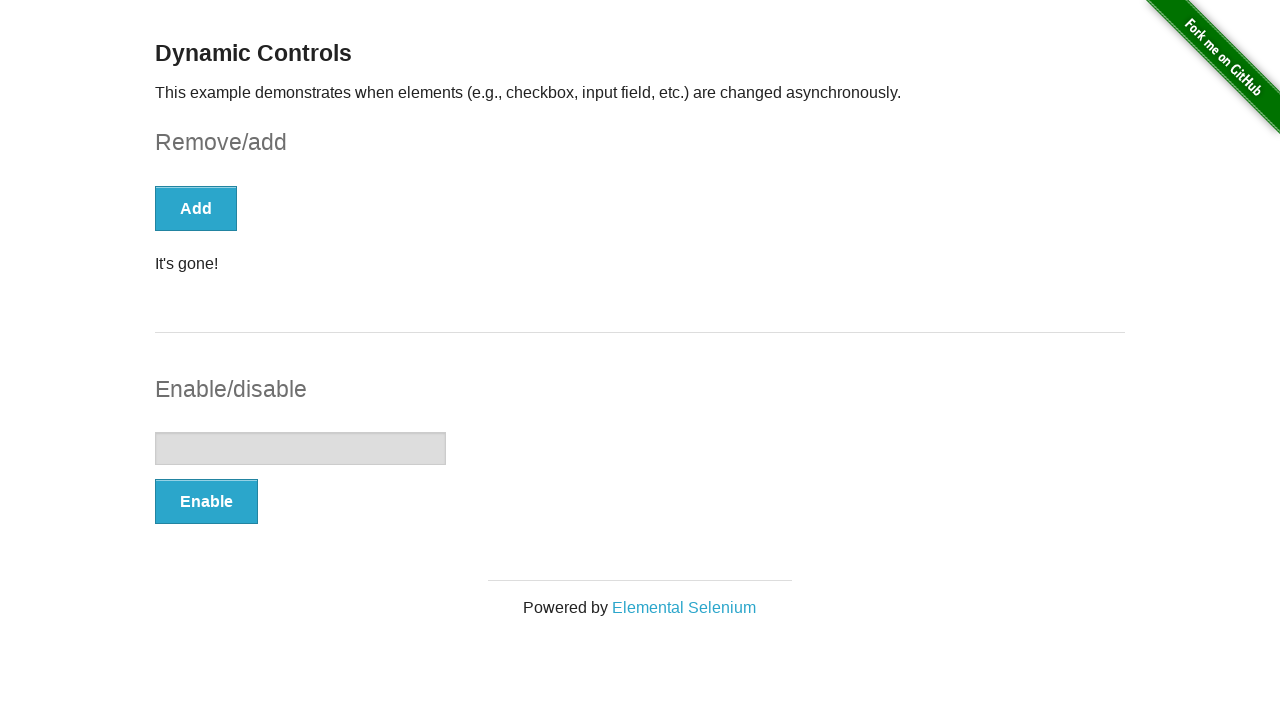

Checkbox has disappeared from the page
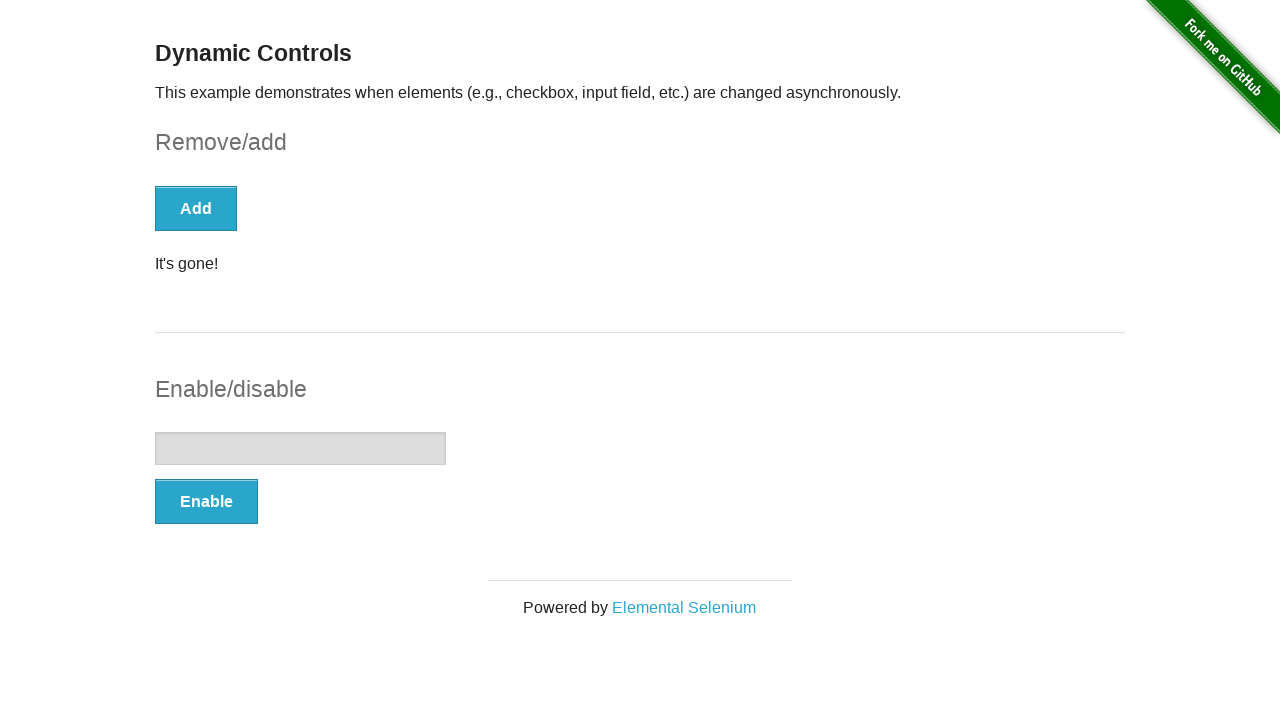

Clicked Enable button to enable the input field at (206, 501) on xpath=//*[text()='Enable']
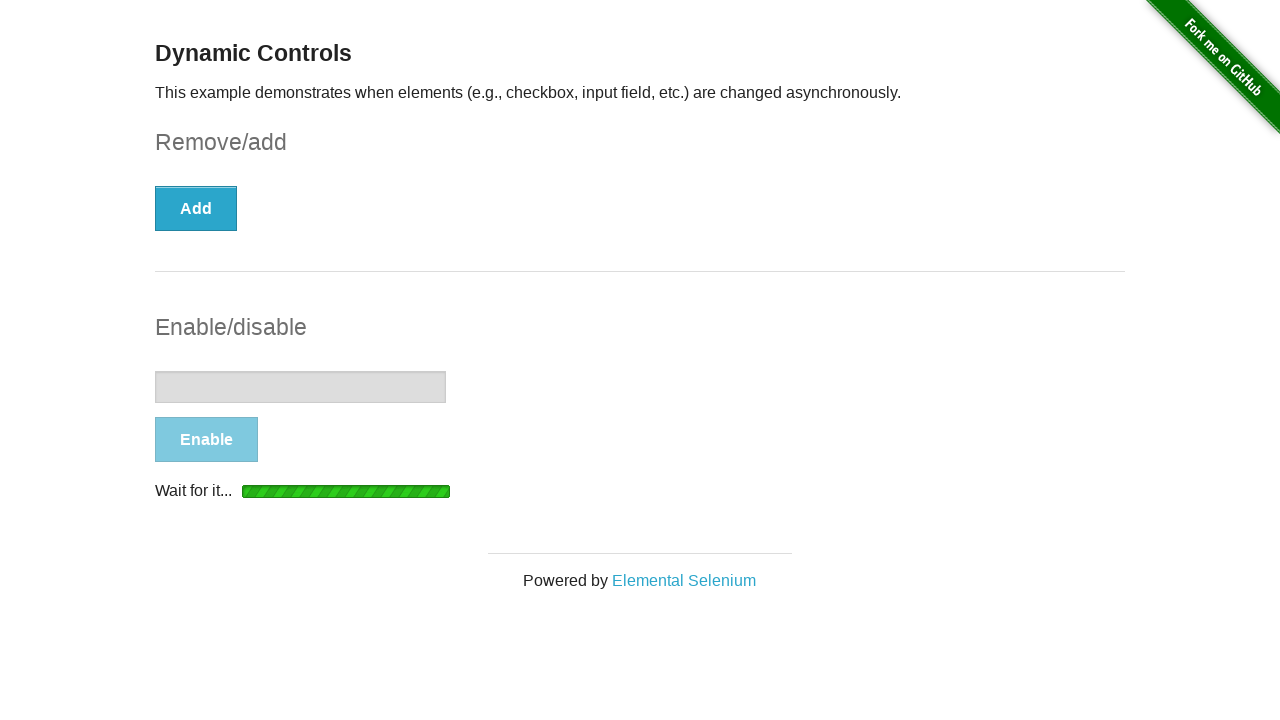

Message appeared confirming input field is enabled
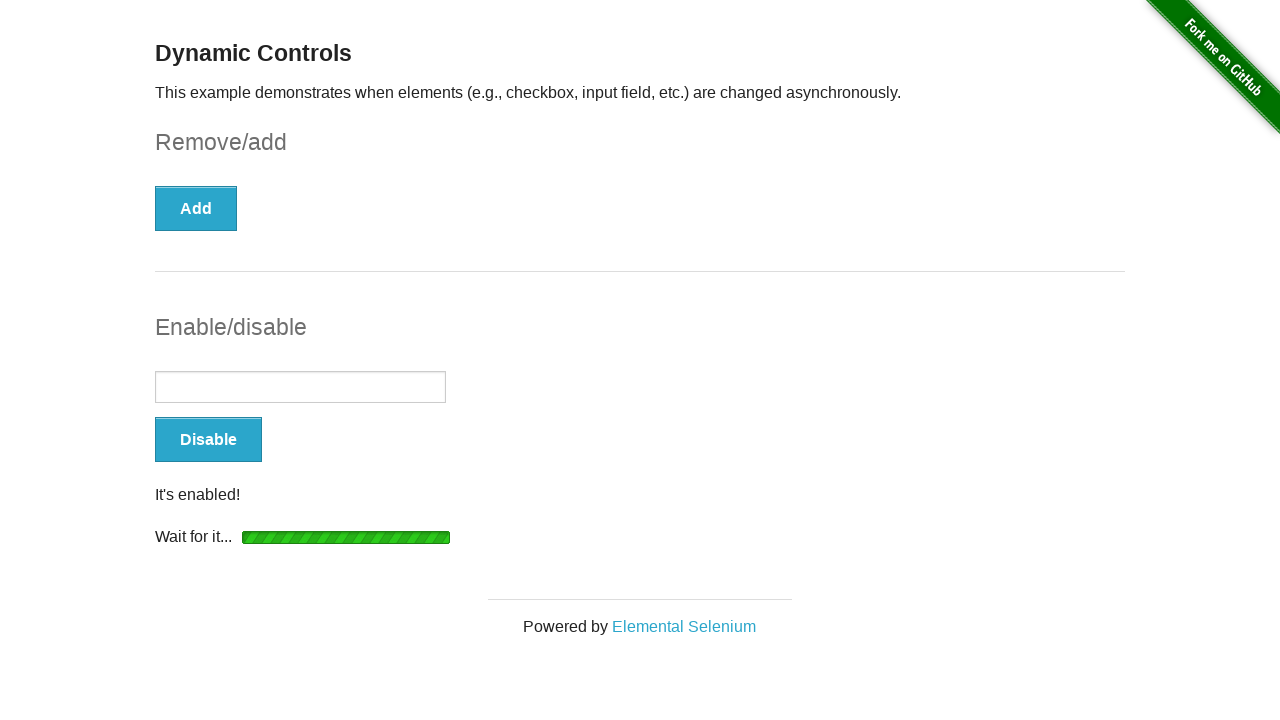

Verified that input field is now enabled
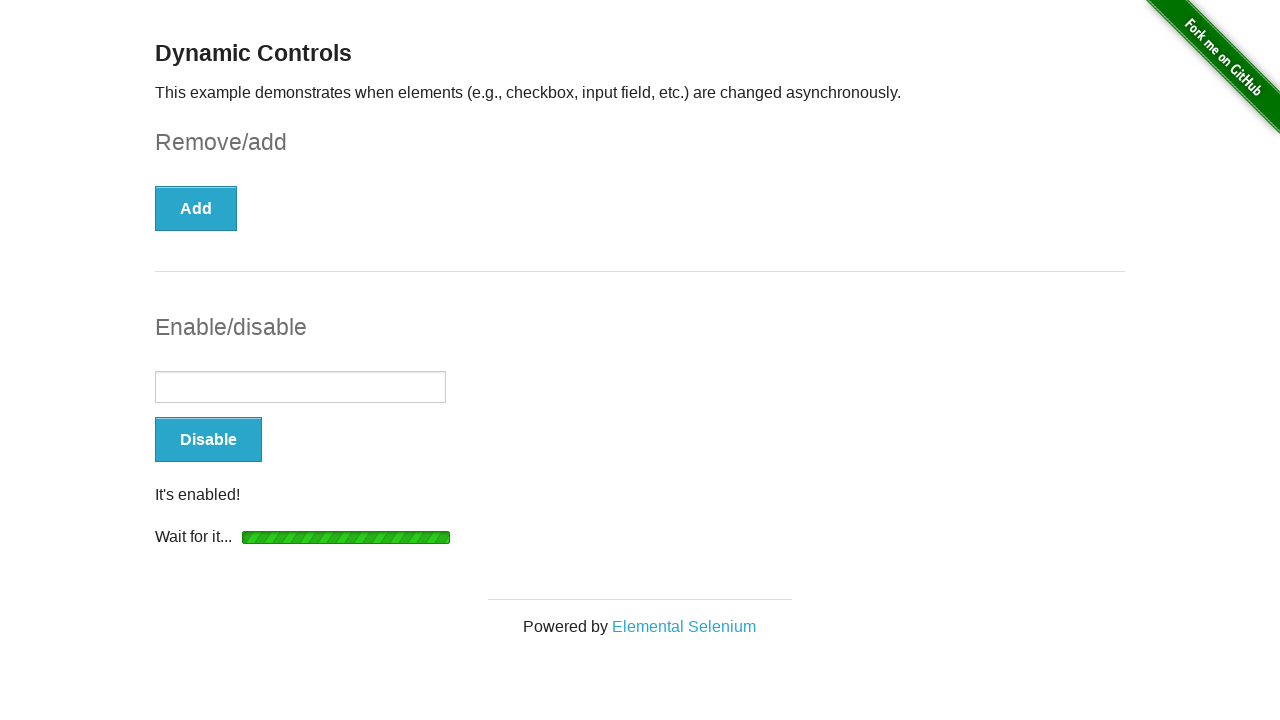

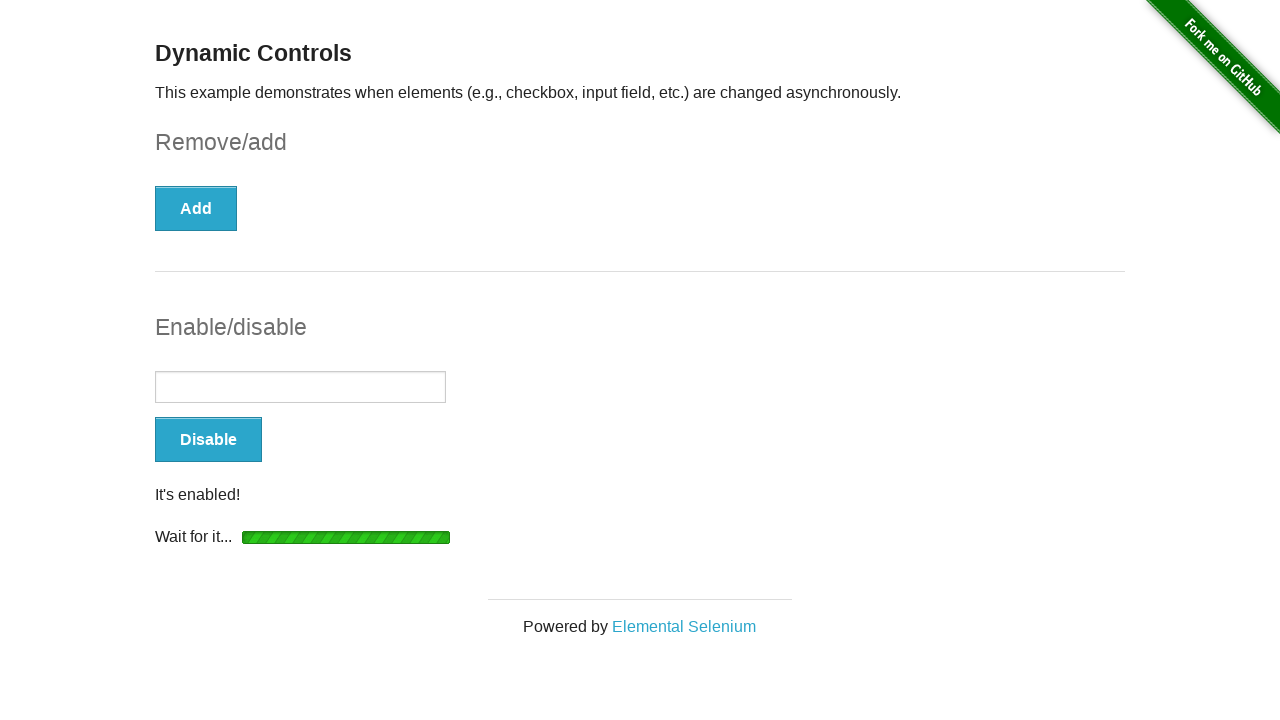